Verifies that carousel slide images are visible on the homepage by checking for three slides with specific alt text attributes.

Starting URL: https://demoblaze.com/

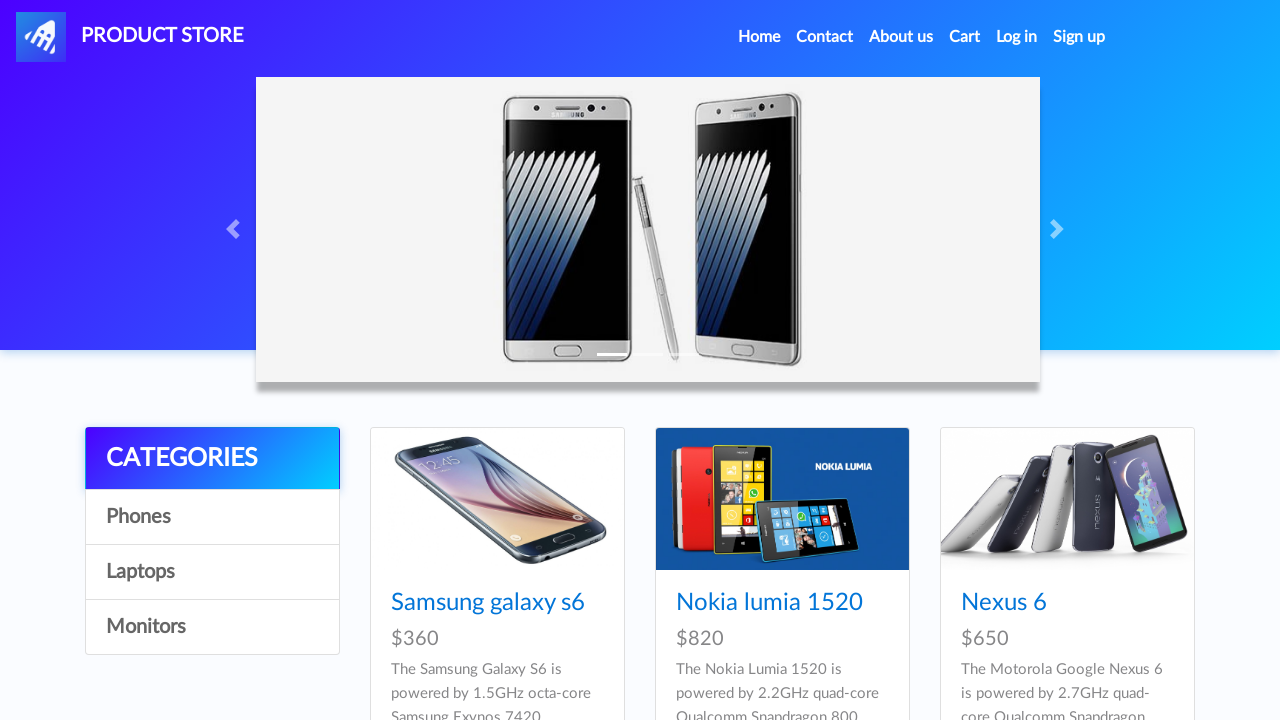

First slide with alt text 'First slide' is visible
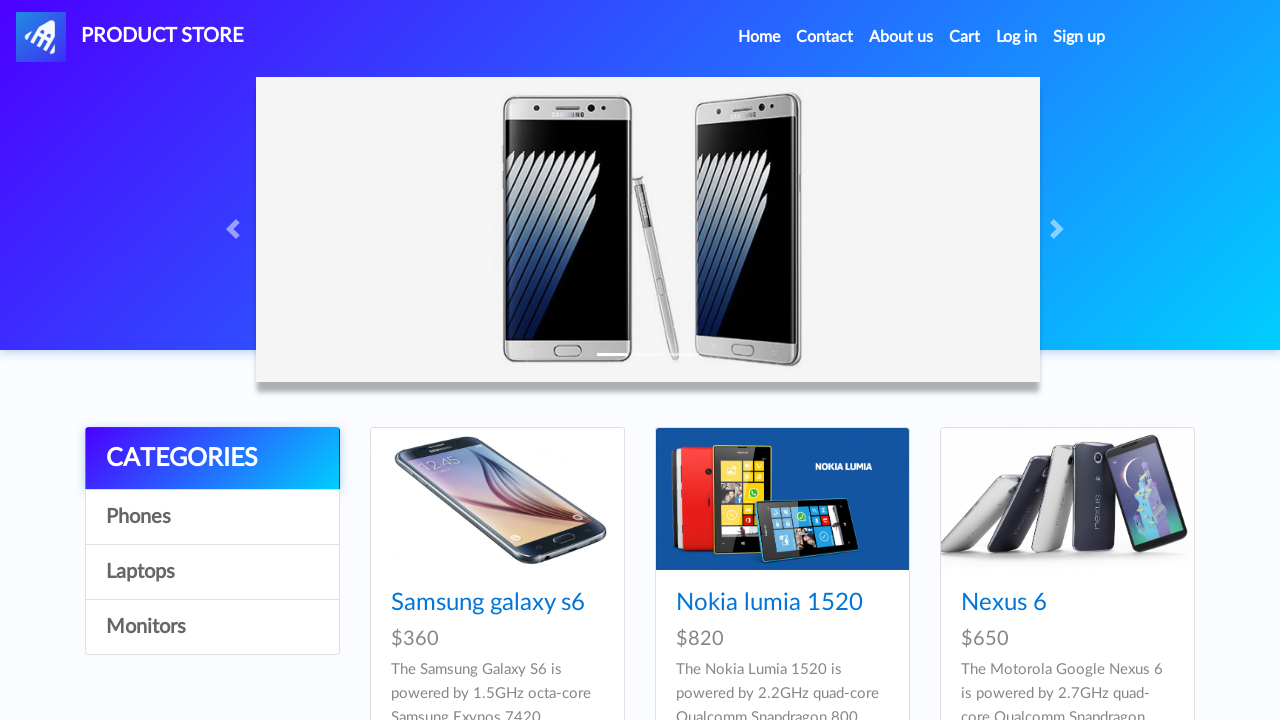

Second slide with alt text 'Second slide' is visible after carousel rotation
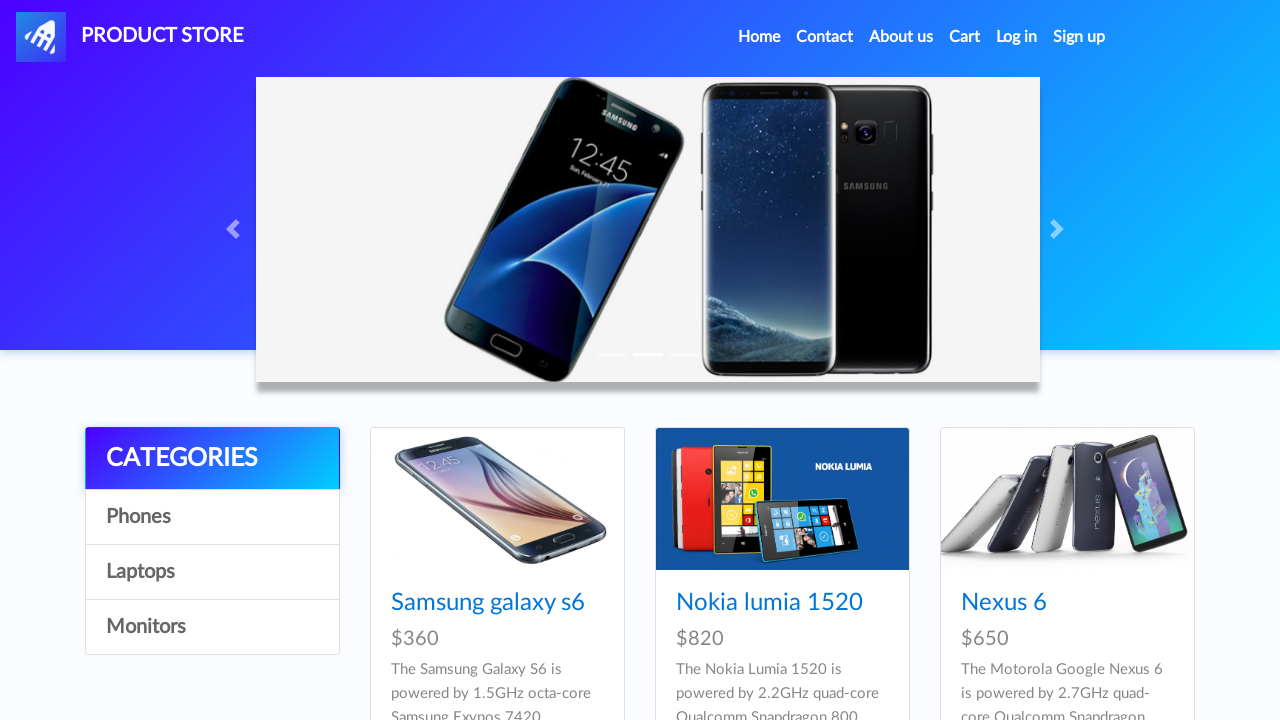

Third slide with alt text 'Third slide' is visible after carousel rotation
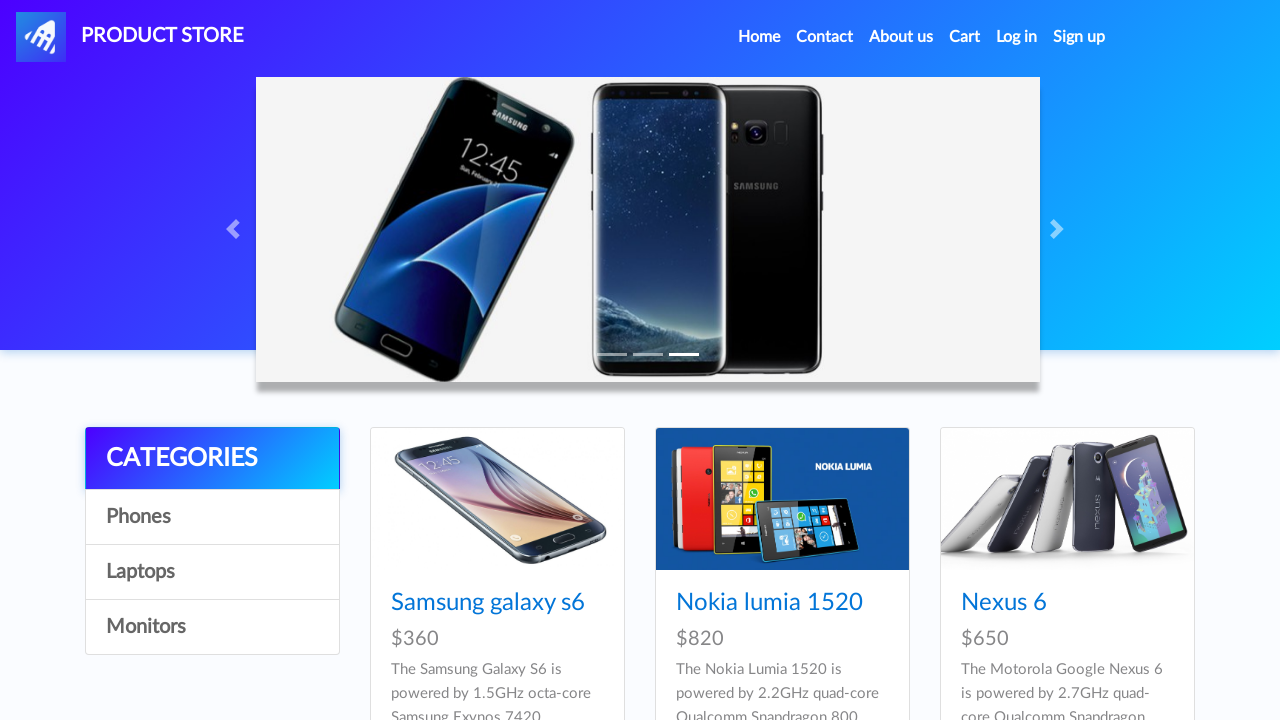

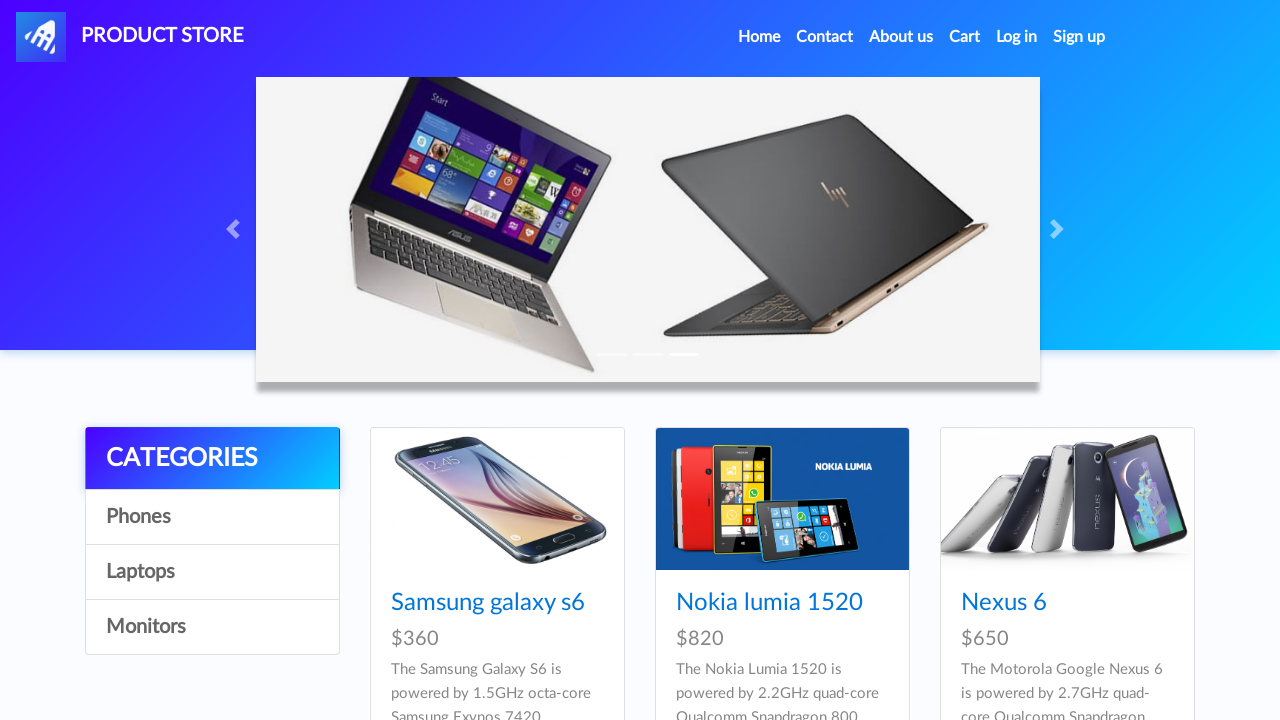